Tests e-commerce functionality by adding a product to the shopping cart and verifying the product appears in the cart

Starting URL: https://bstackdemo.com/

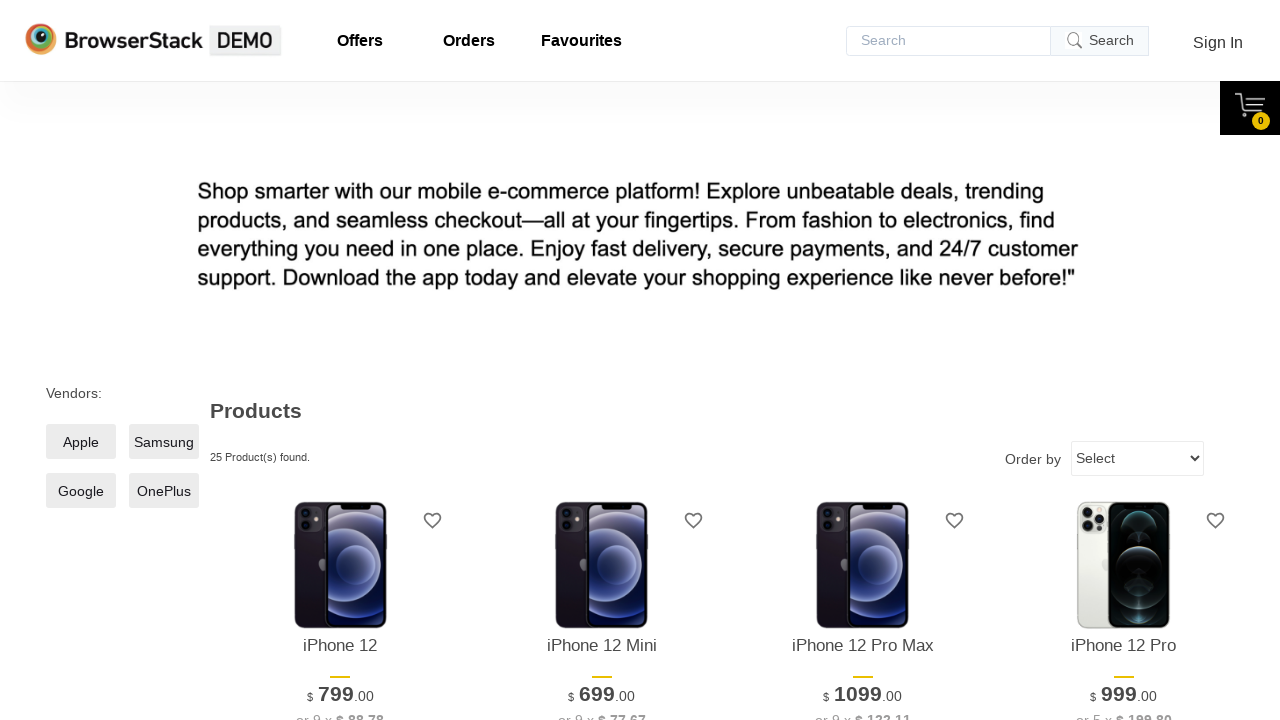

Waited for StackDemo page to load
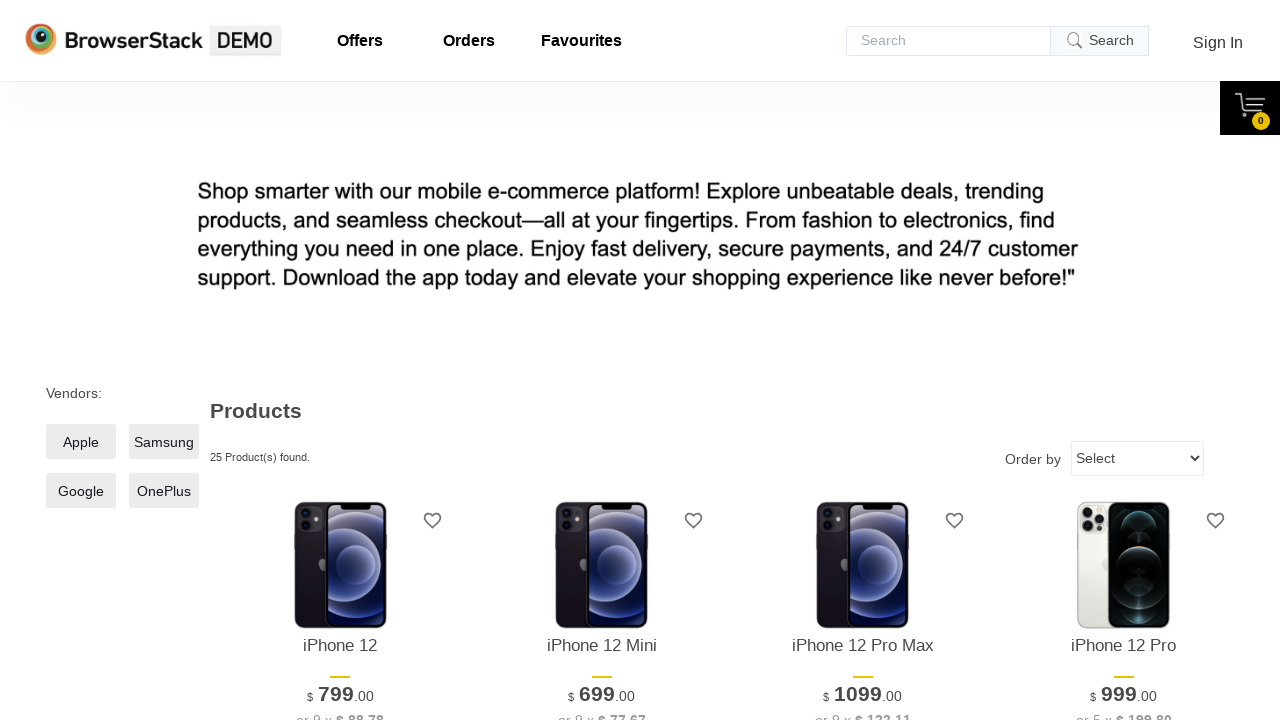

Retrieved first product name
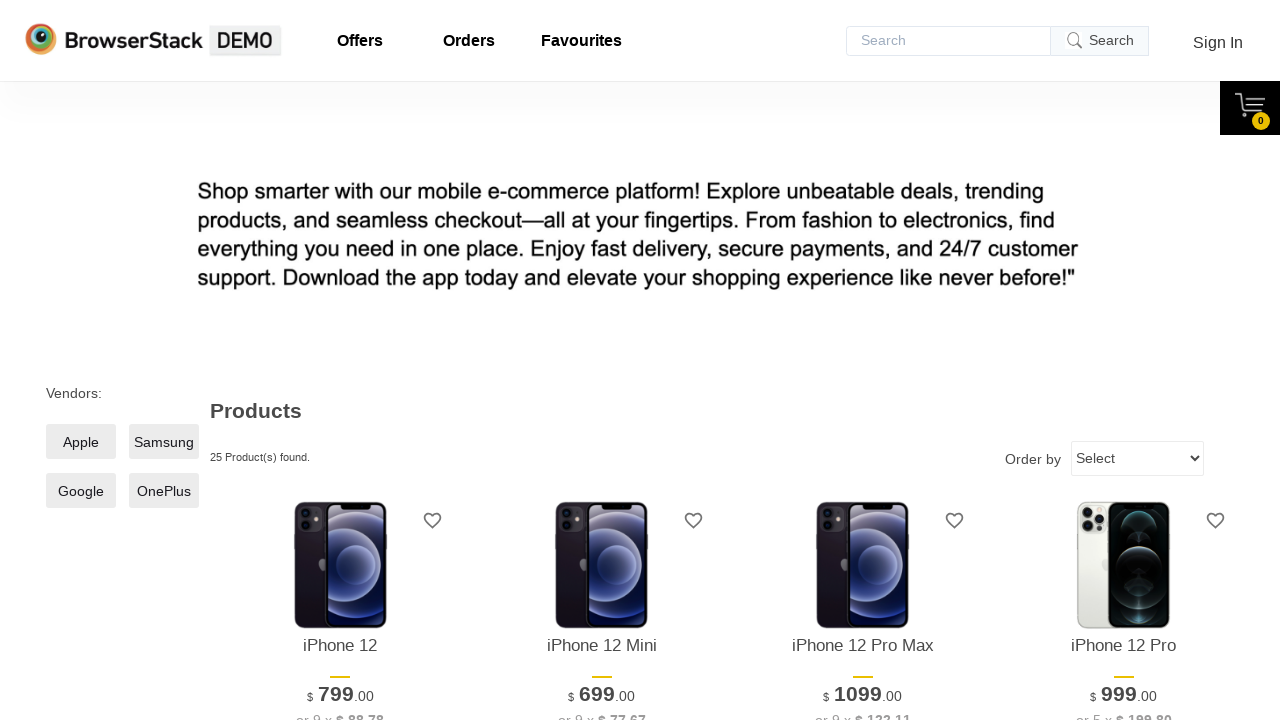

Clicked 'Add to cart' button for first product at (340, 361) on xpath=//*[@id="1"]/div[4]
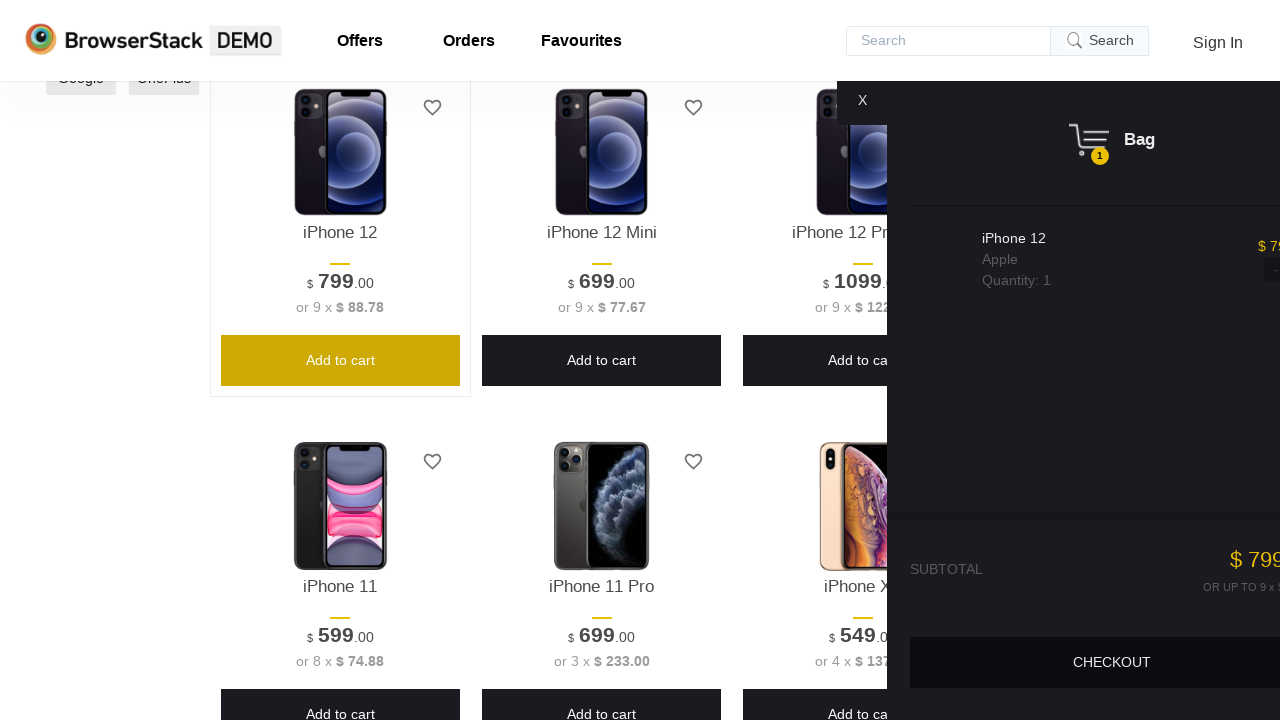

Cart pane appeared
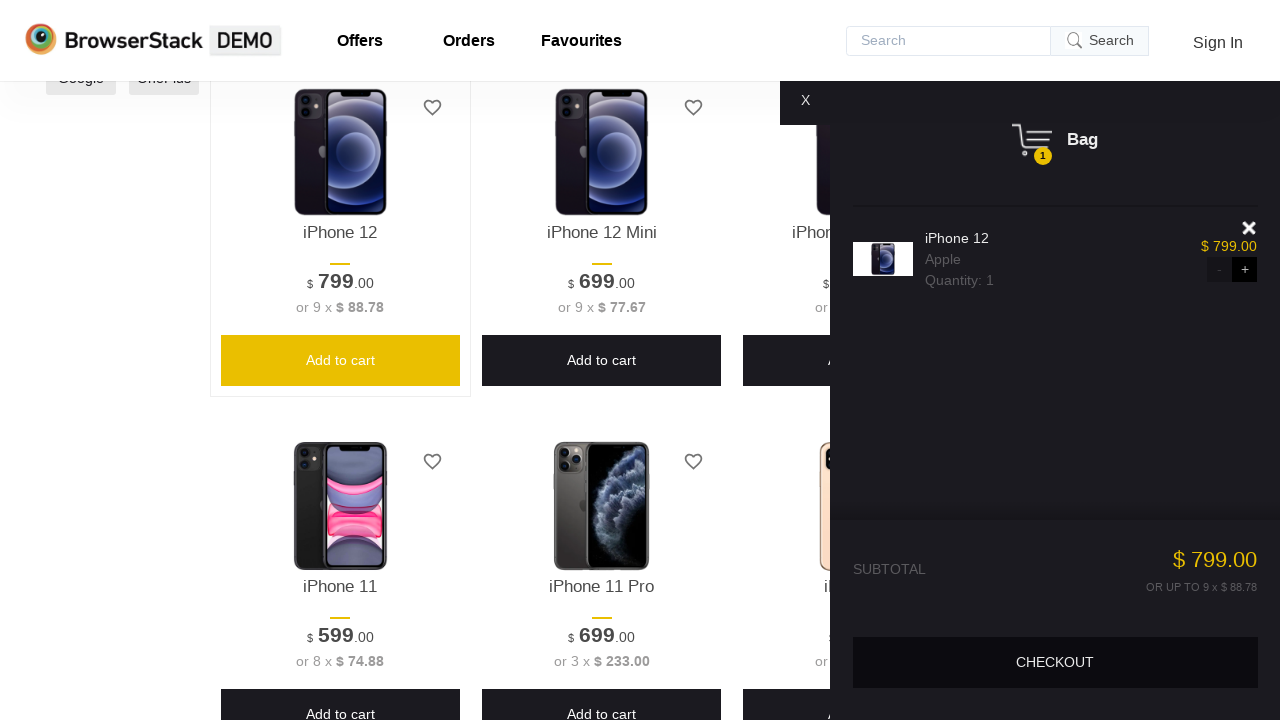

Retrieved product name from cart
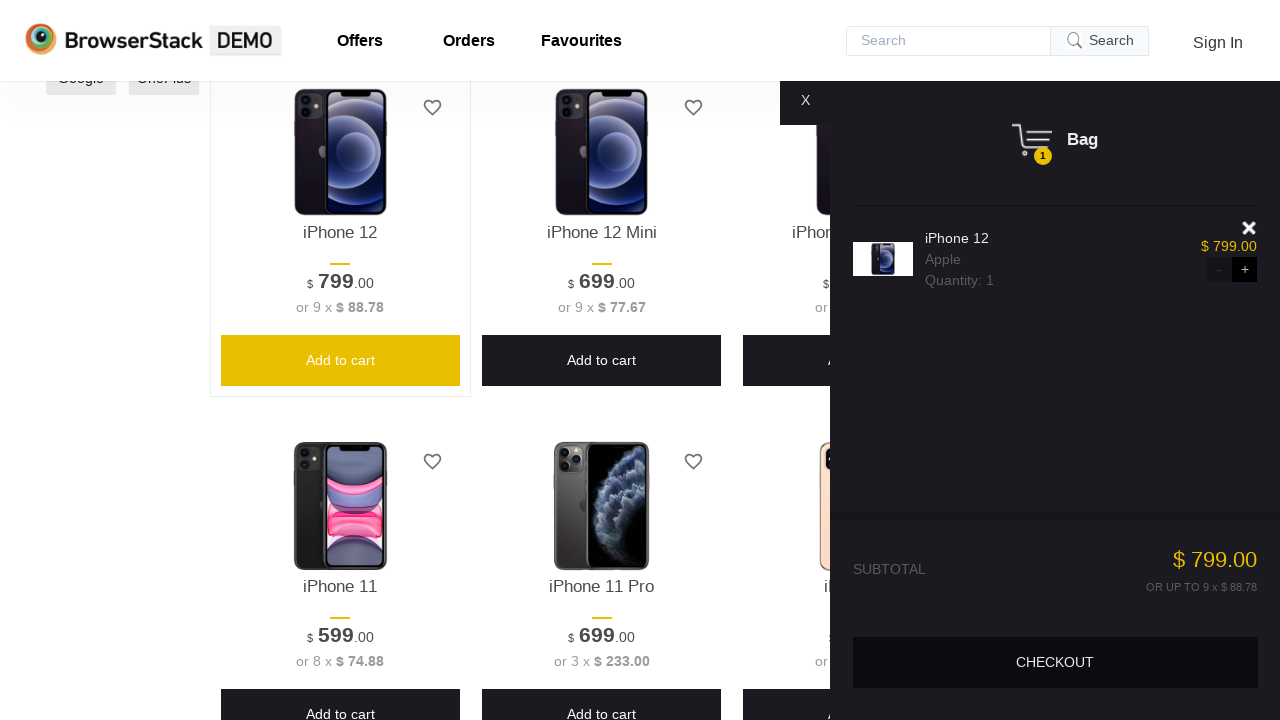

Verified product in cart matches product added
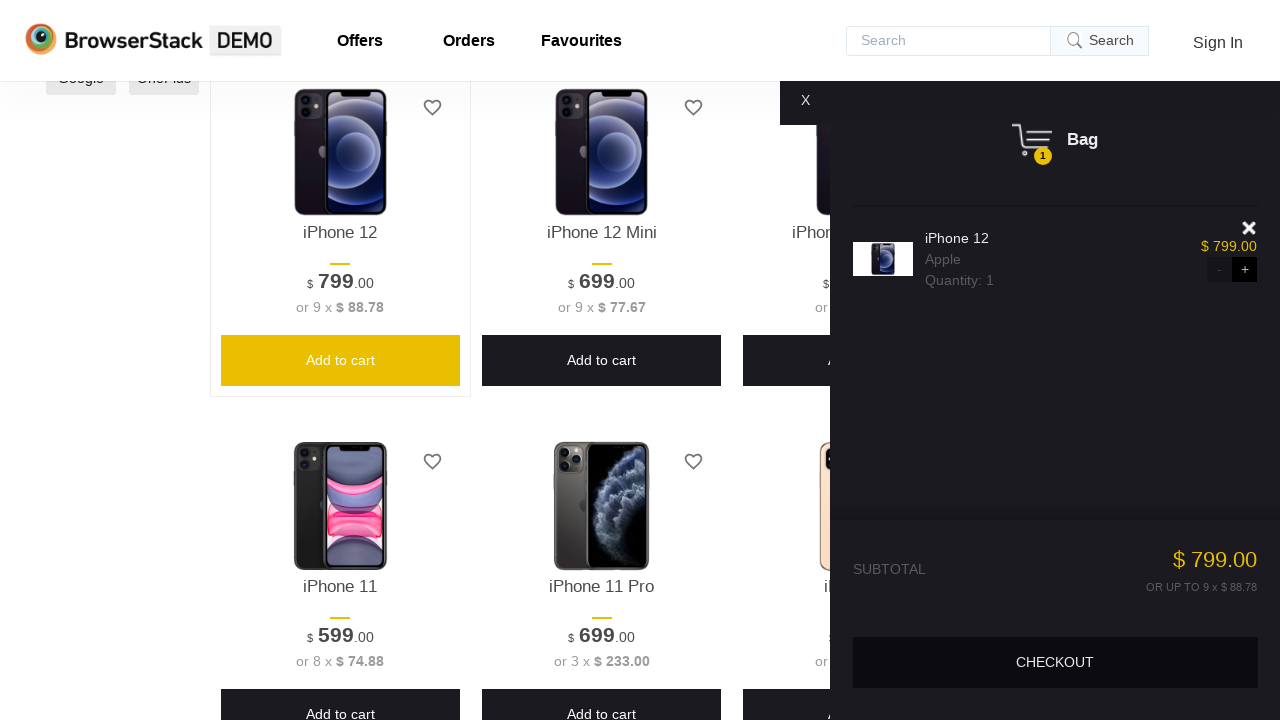

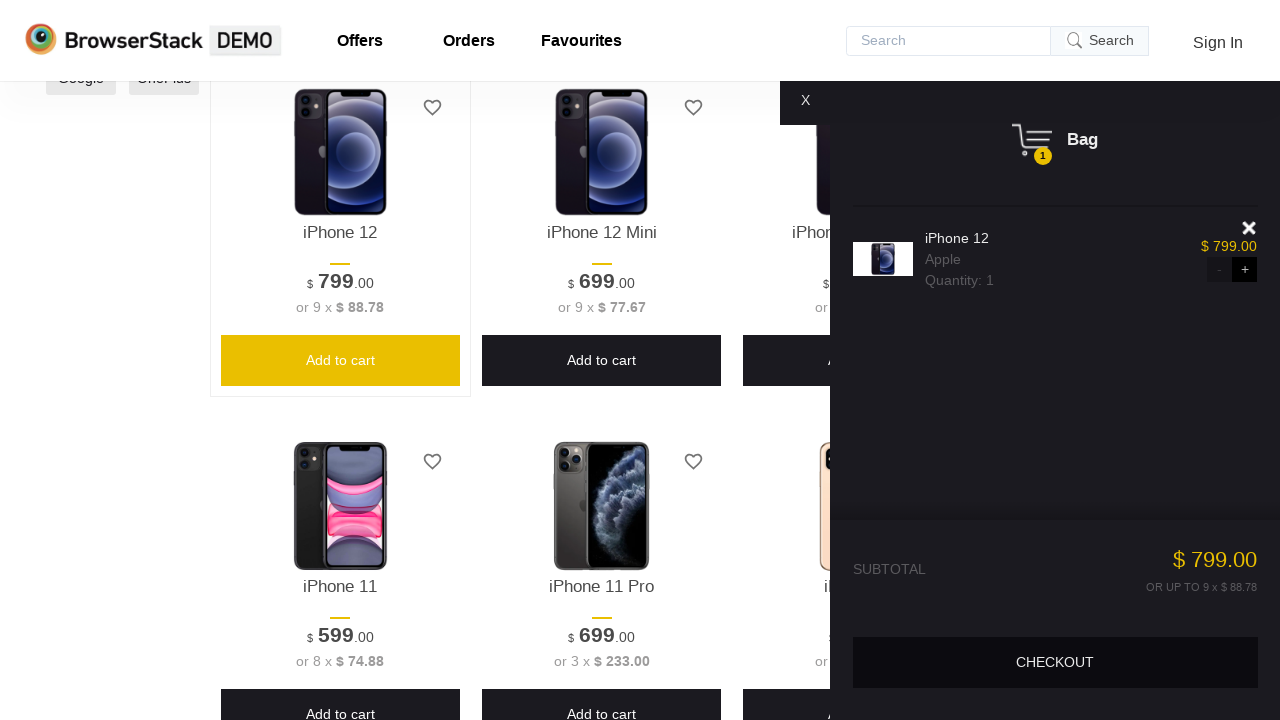